Tests all visible links in the header by clicking each one and verifying they don't lead to 400 error pages

Starting URL: https://dripagency.de/

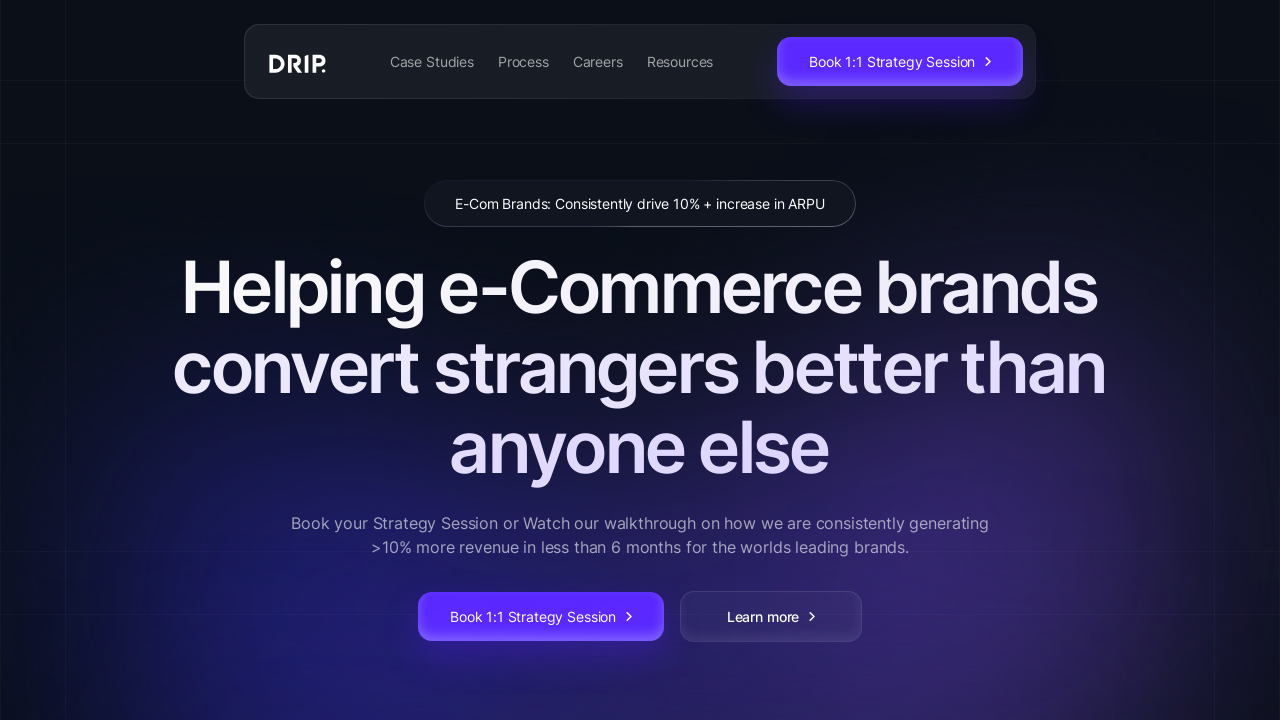

Waited for page to load (networkidle)
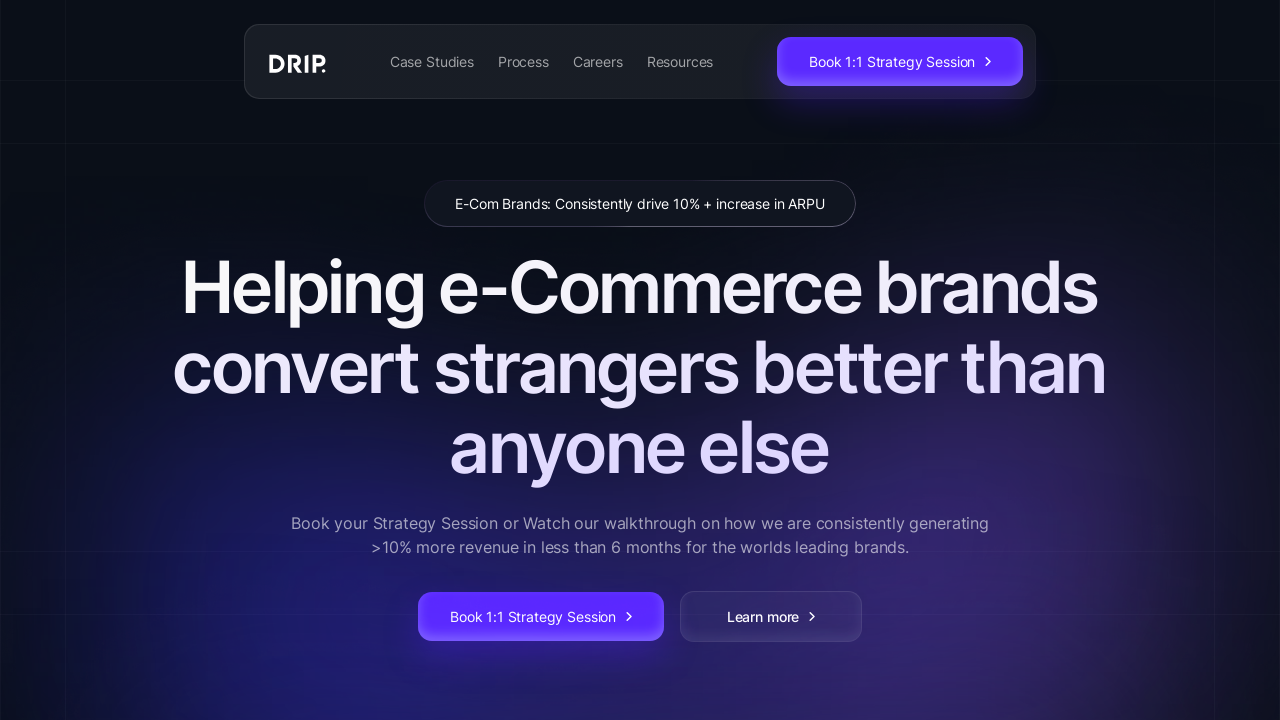

Located all visible header links
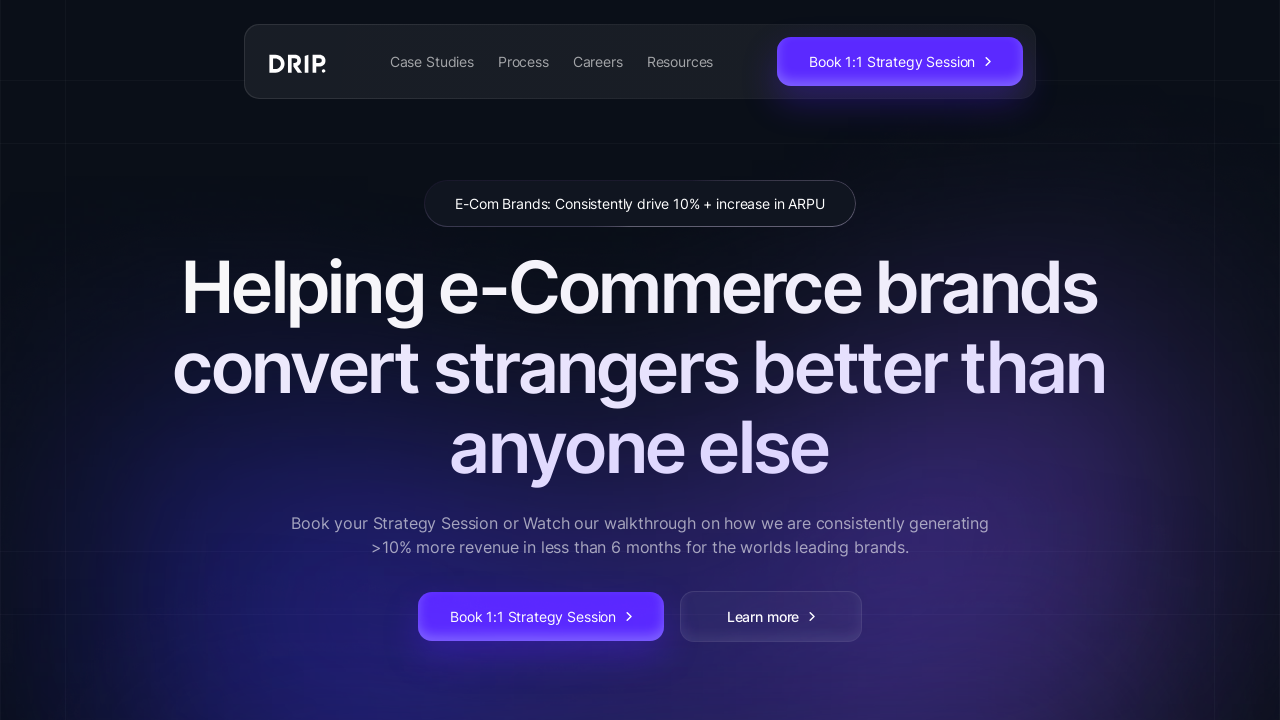

Found 3 visible header links
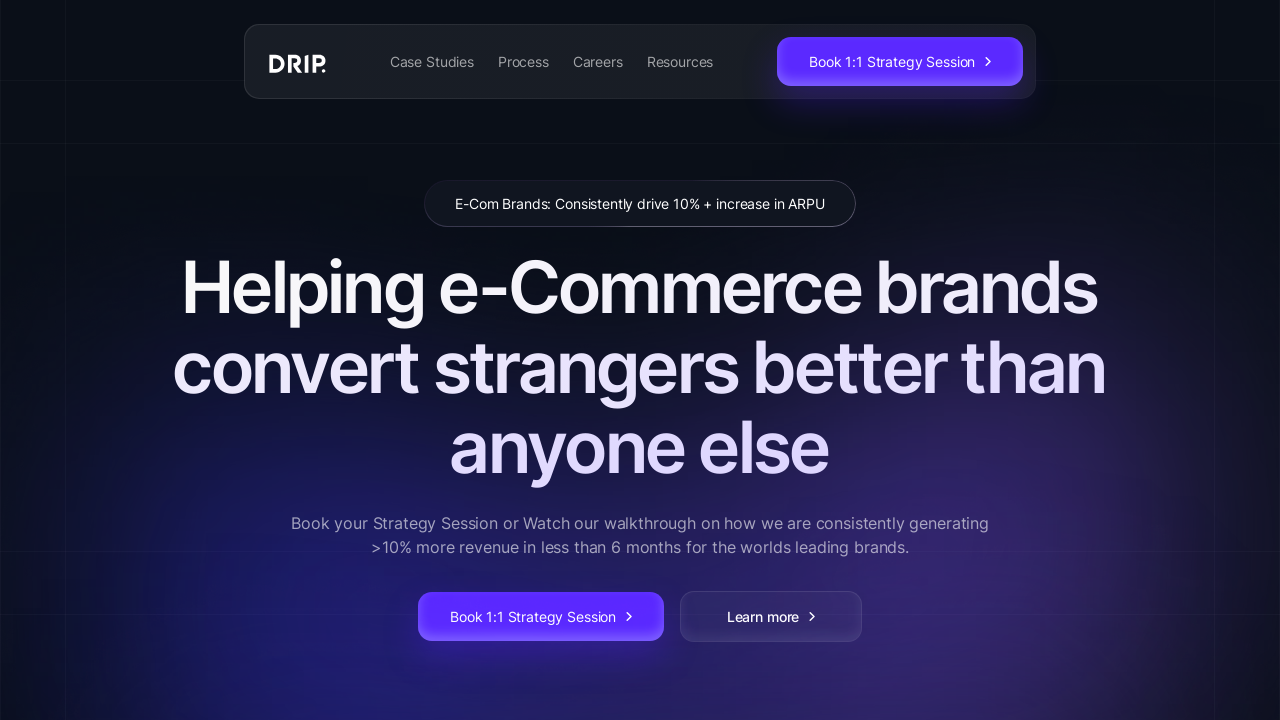

Selected header link 1 of 3
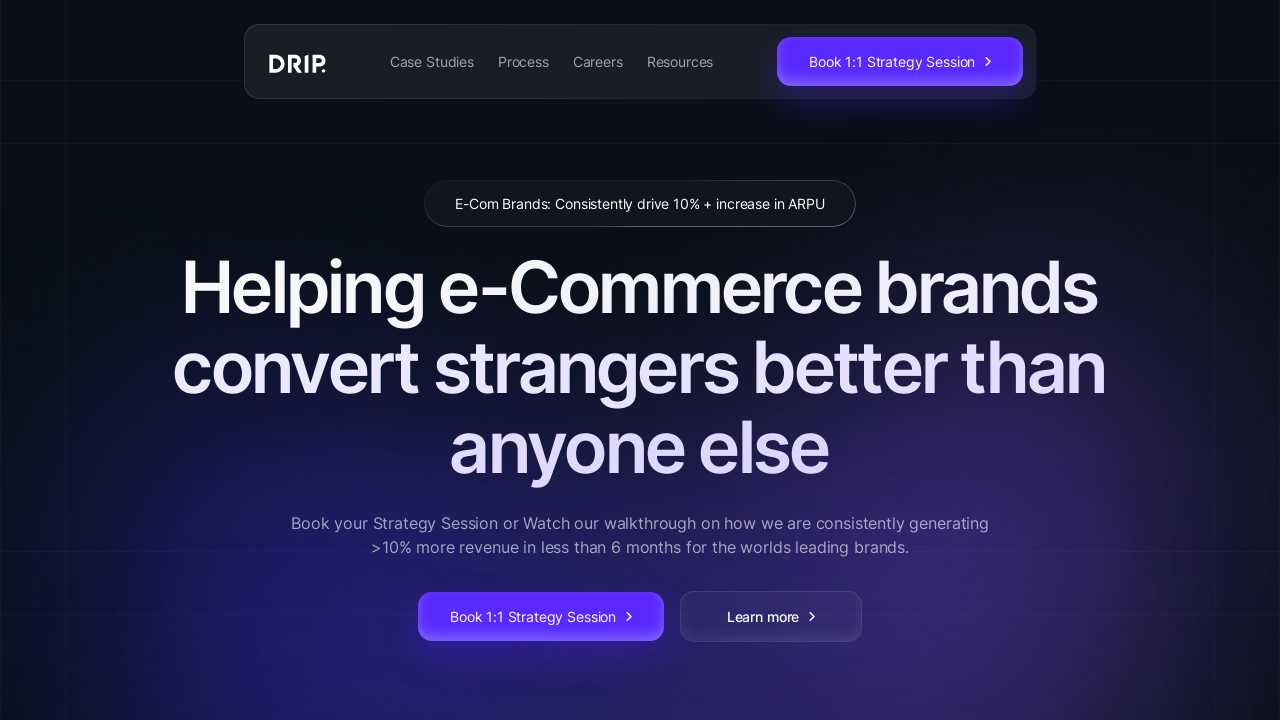

Retrieved href attribute: /demo
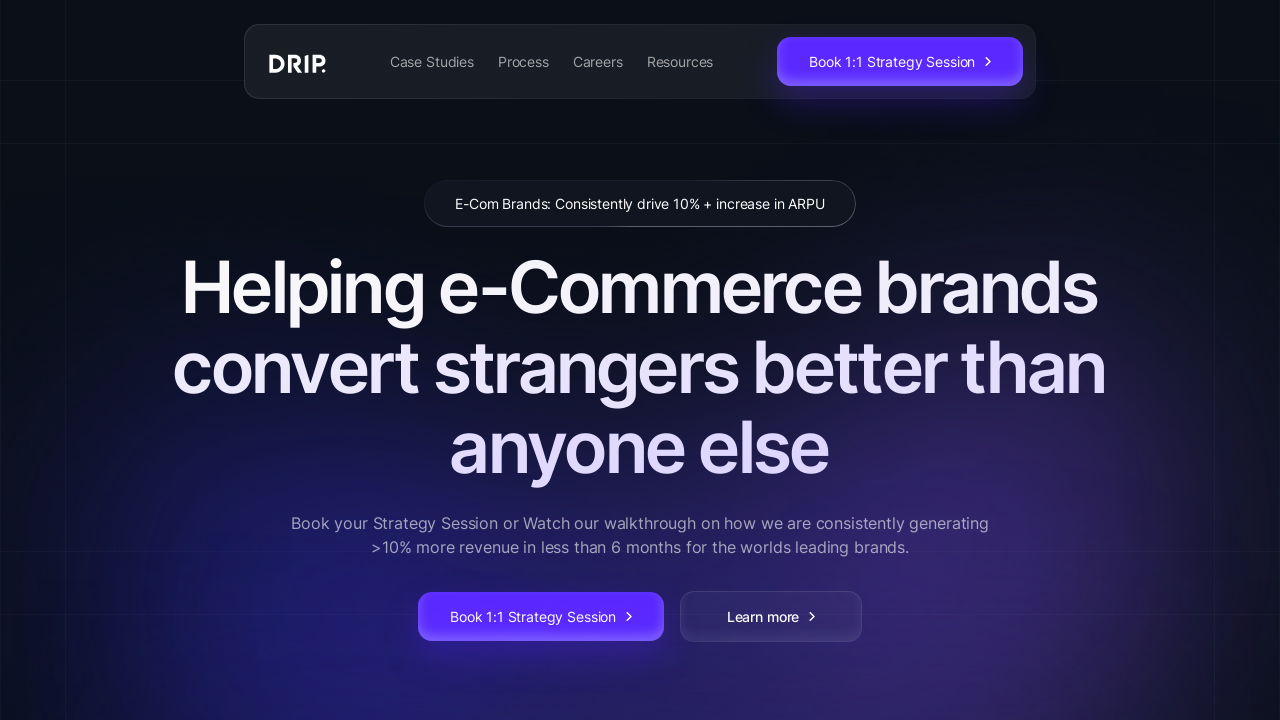

Verified link is visible
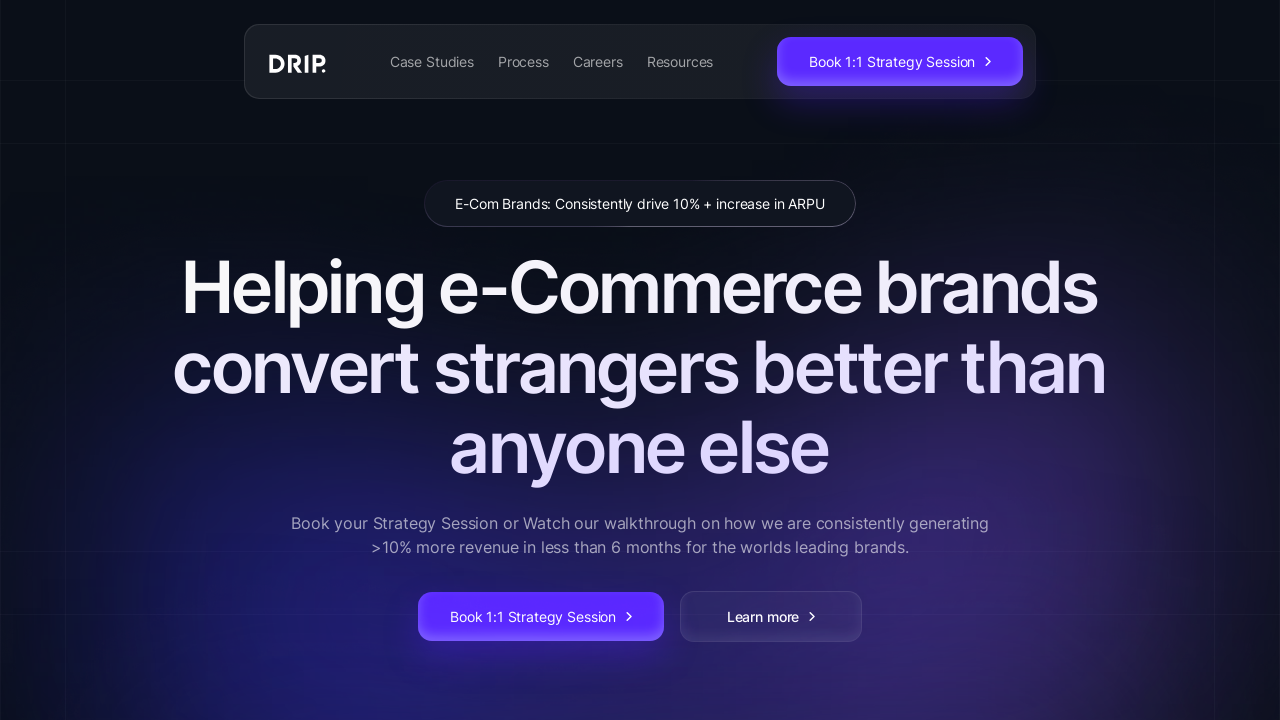

Clicked header link: /demo at (541, 616) on header a:visible >> nth=0
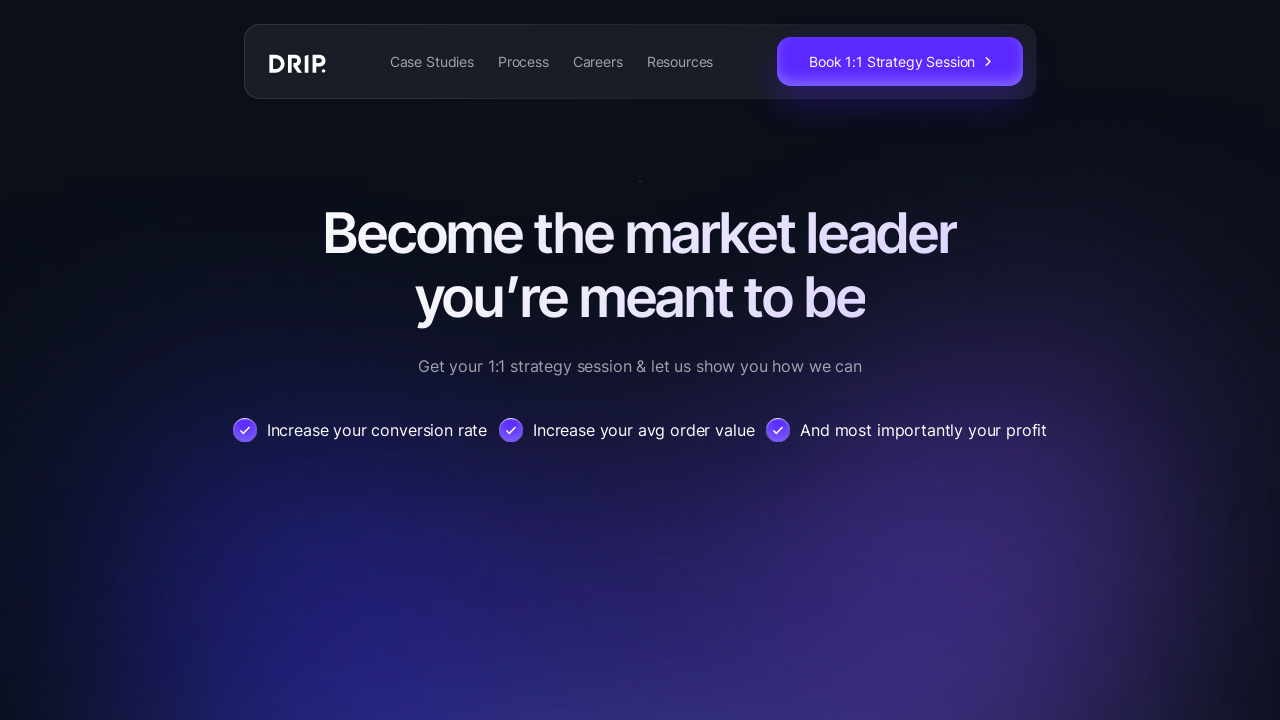

Waited for page to load after clicking link
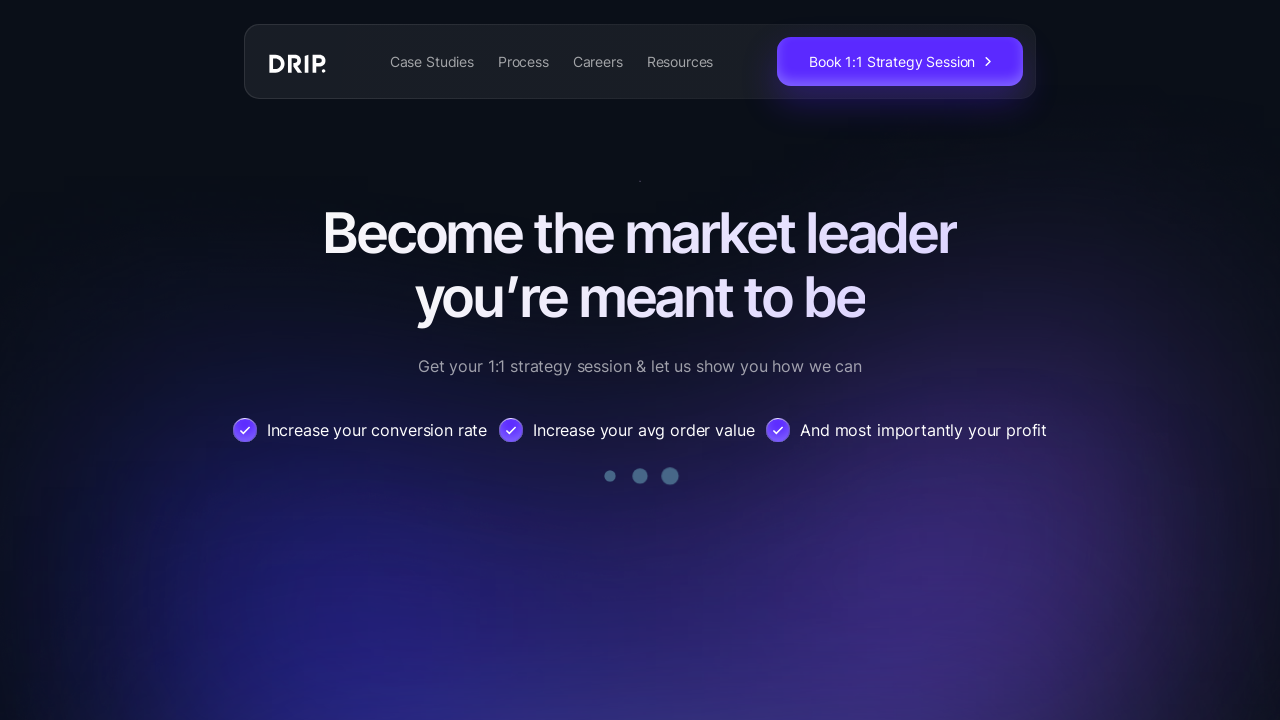

Navigated back to starting URL
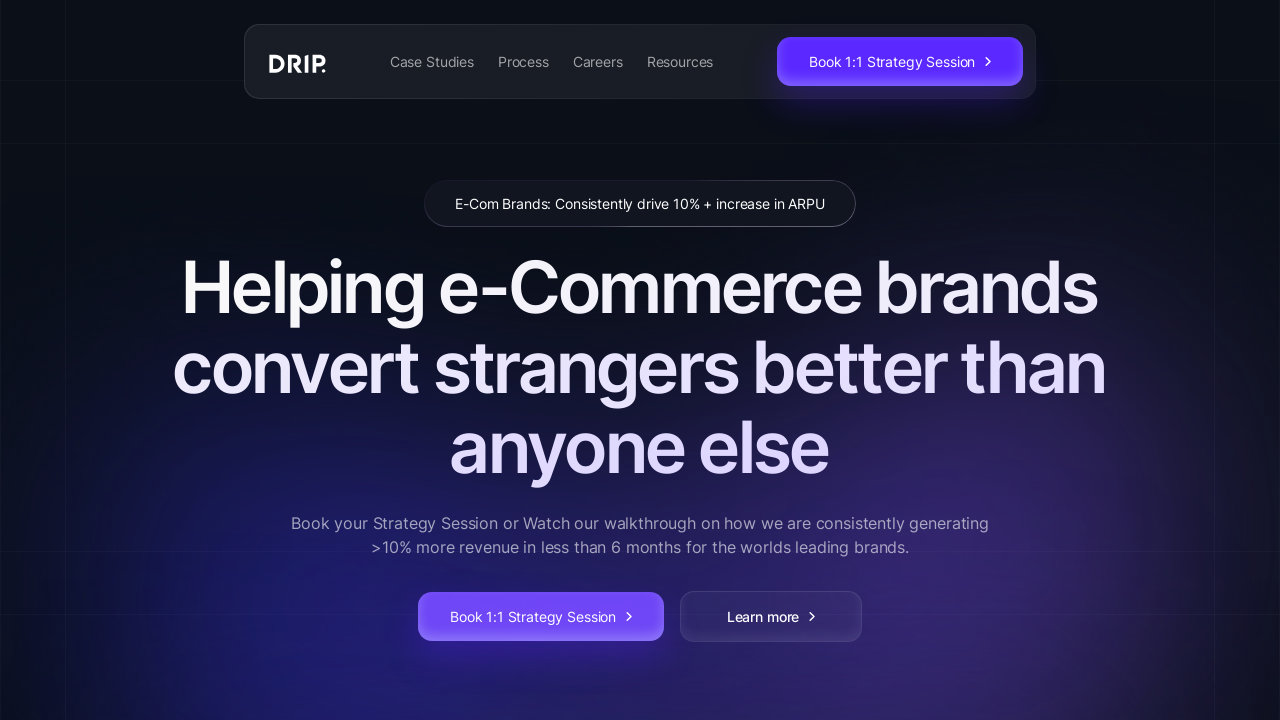

Waited for page to load (networkidle)
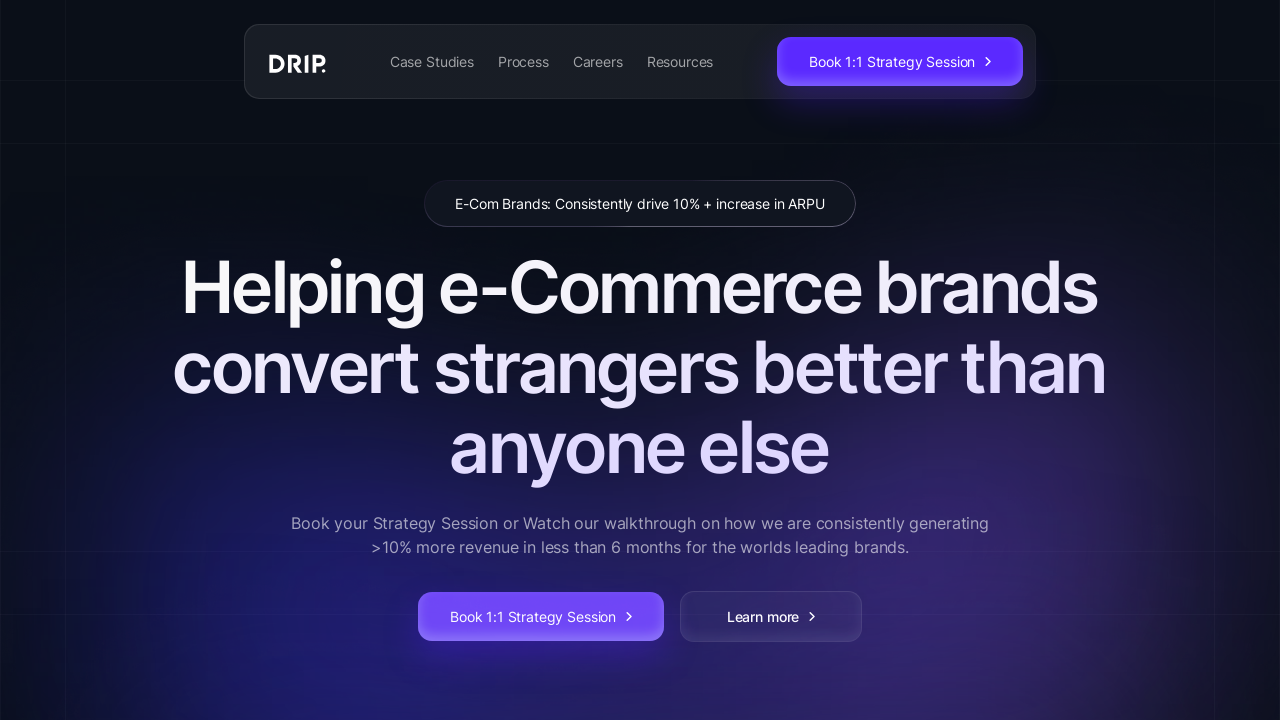

Selected header link 2 of 3
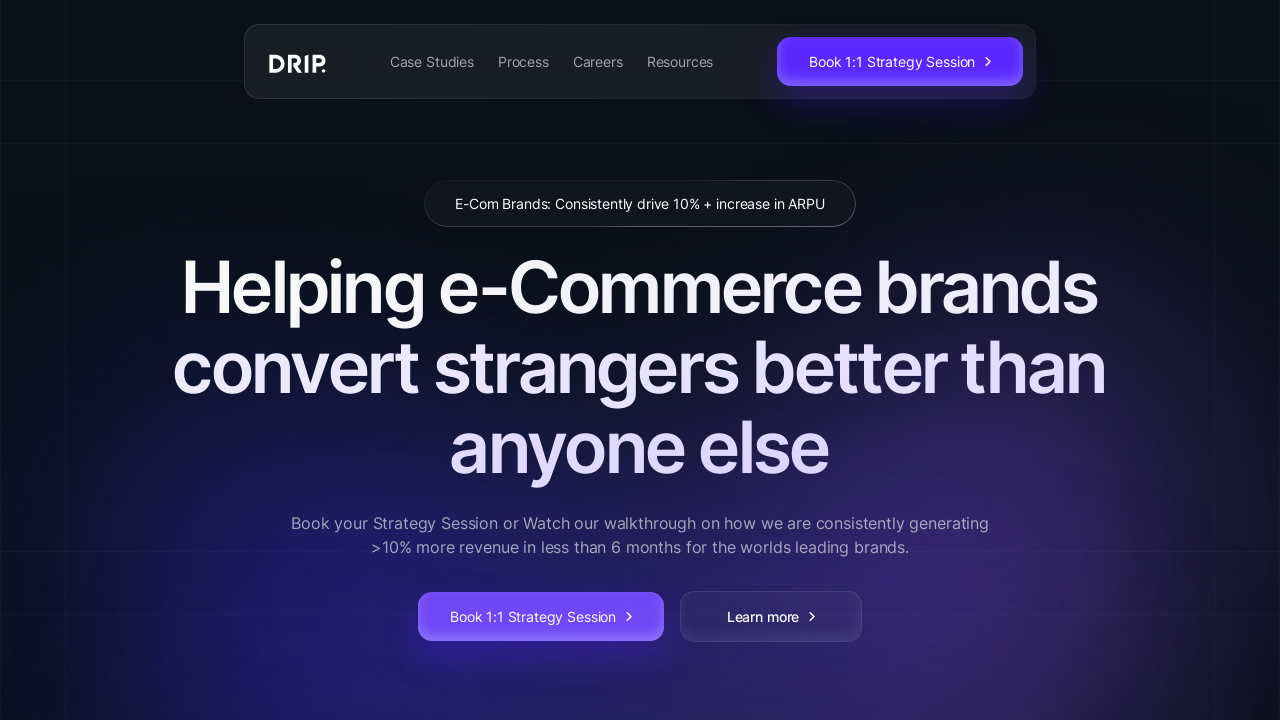

Retrieved href attribute: #process
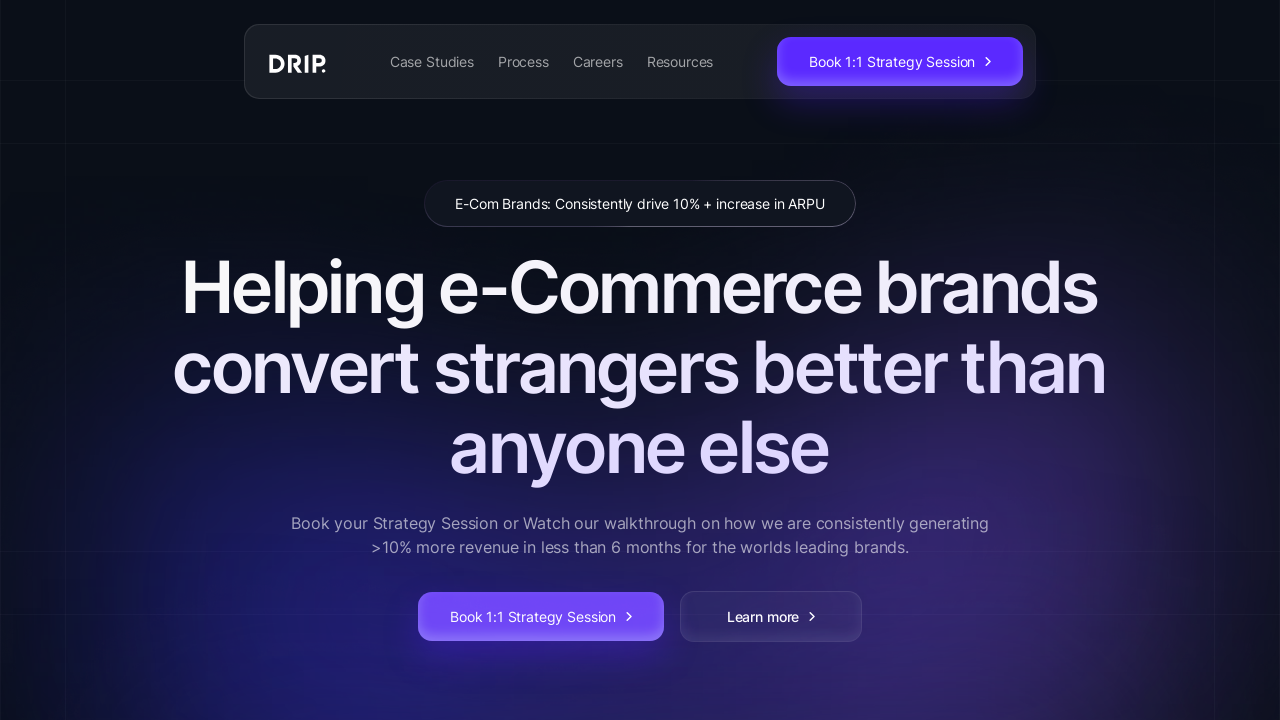

Verified link is visible
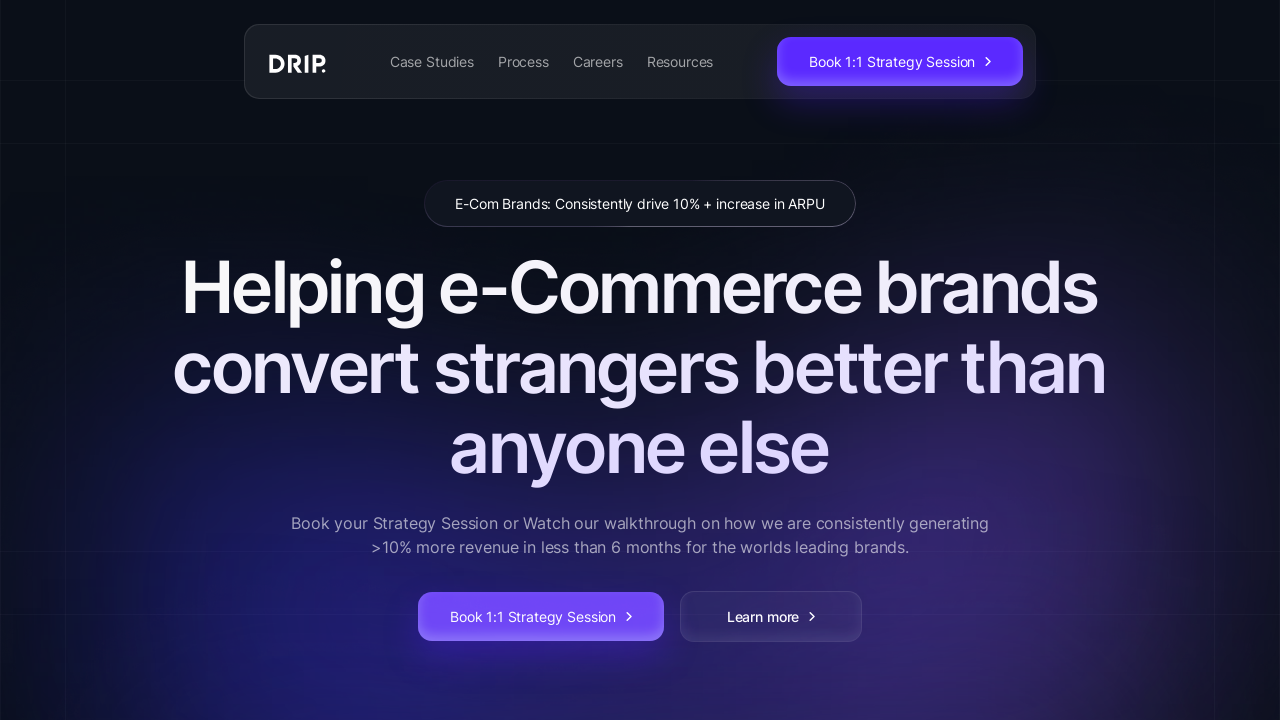

Clicked header link: #process at (771, 616) on header a:visible >> nth=1
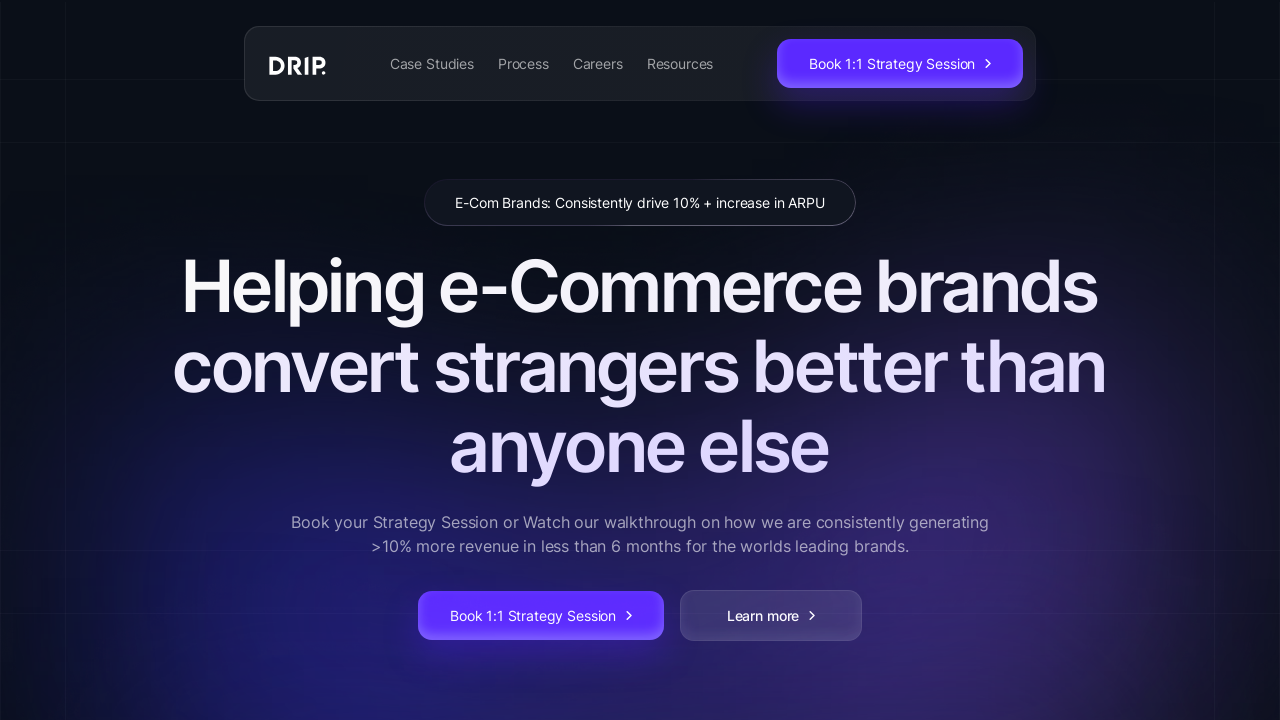

Waited for page to load after clicking link
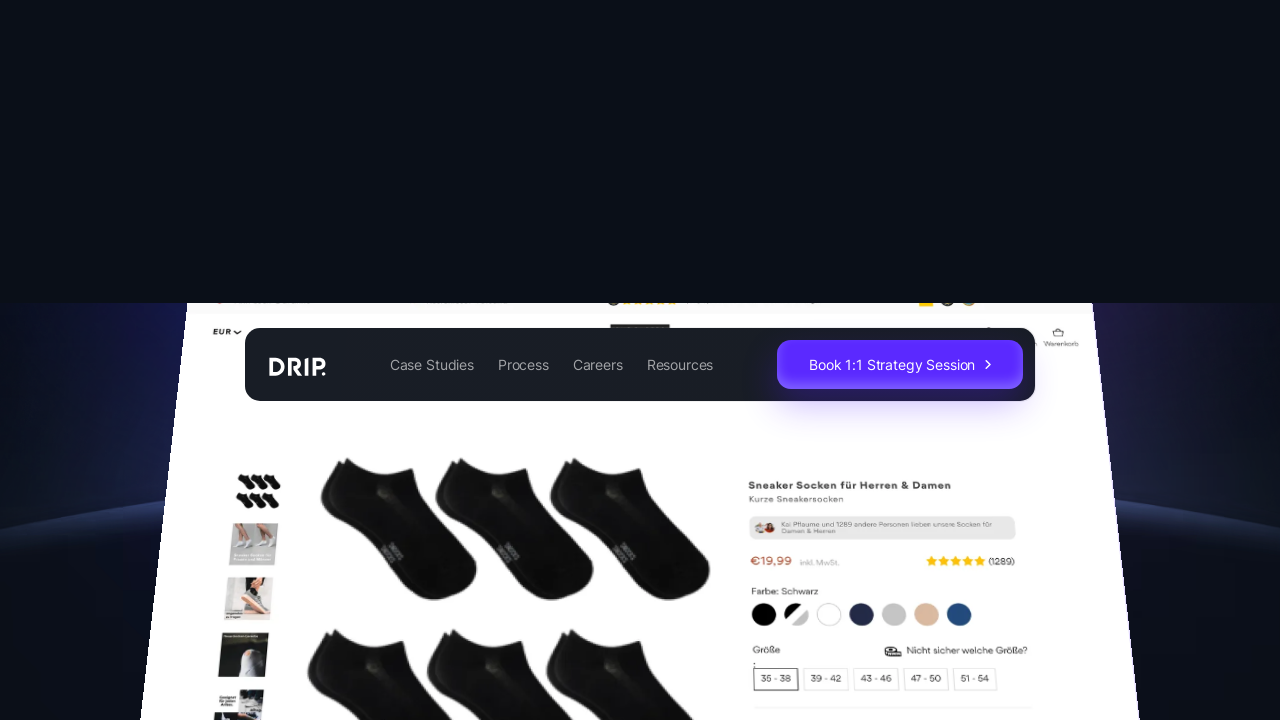

Navigated back to starting URL
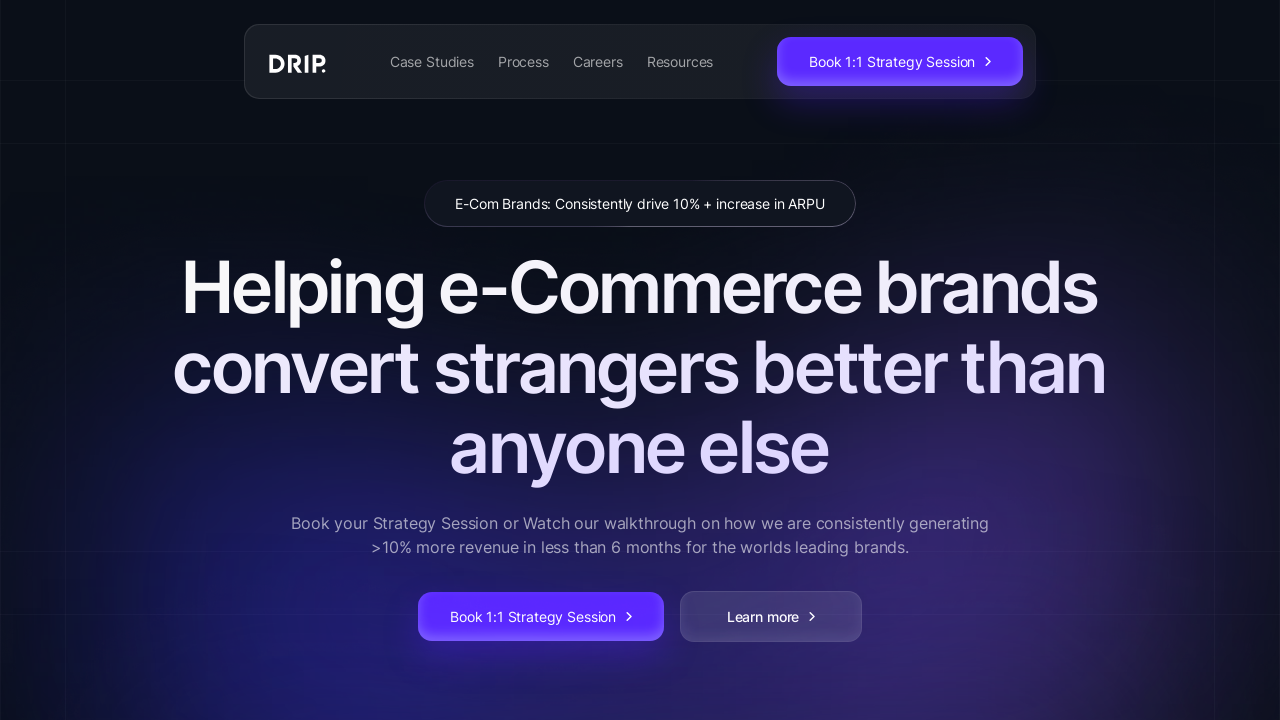

Waited for page to load (networkidle)
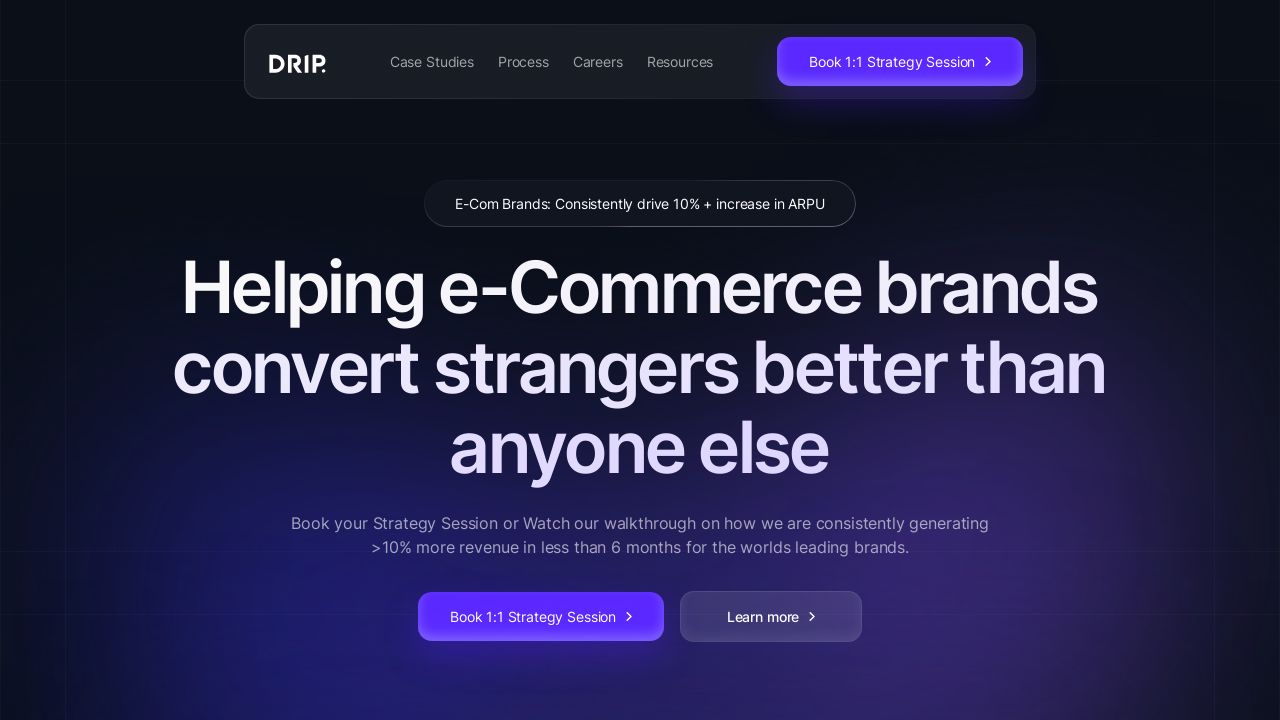

Selected header link 3 of 3
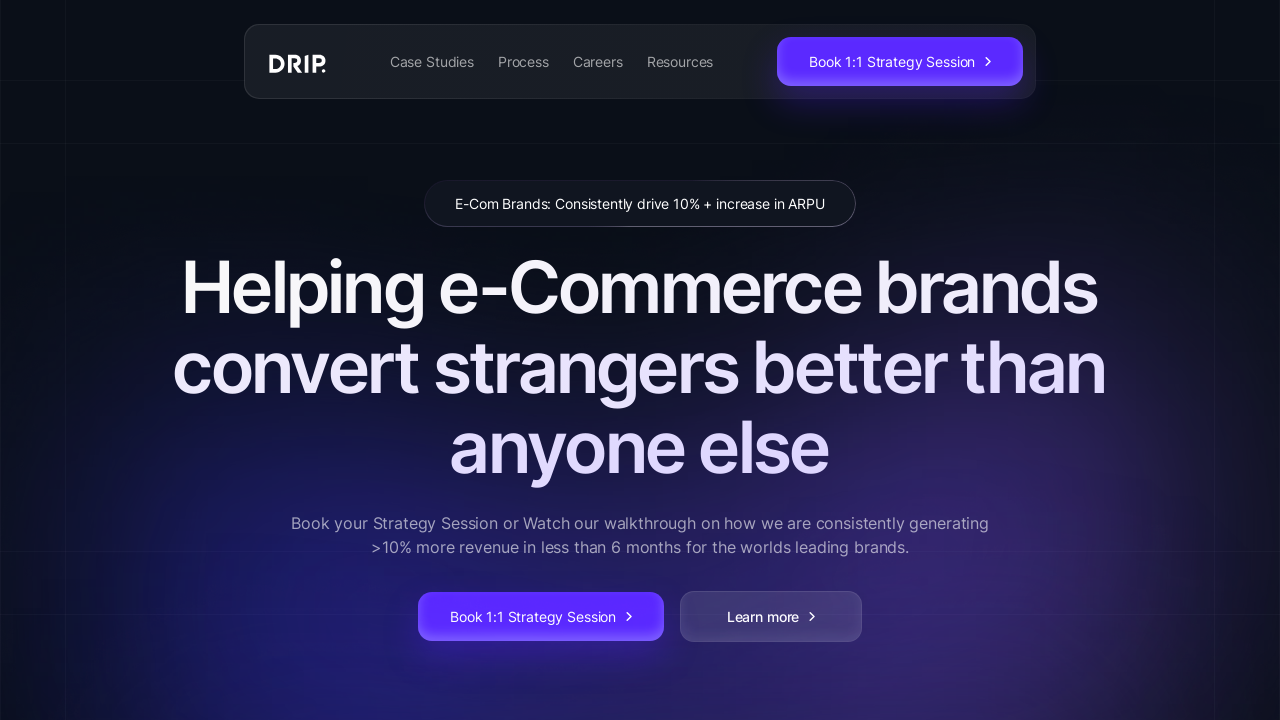

Retrieved href attribute: /resources/snocks-case-study-to-unlock-7-figure-growth
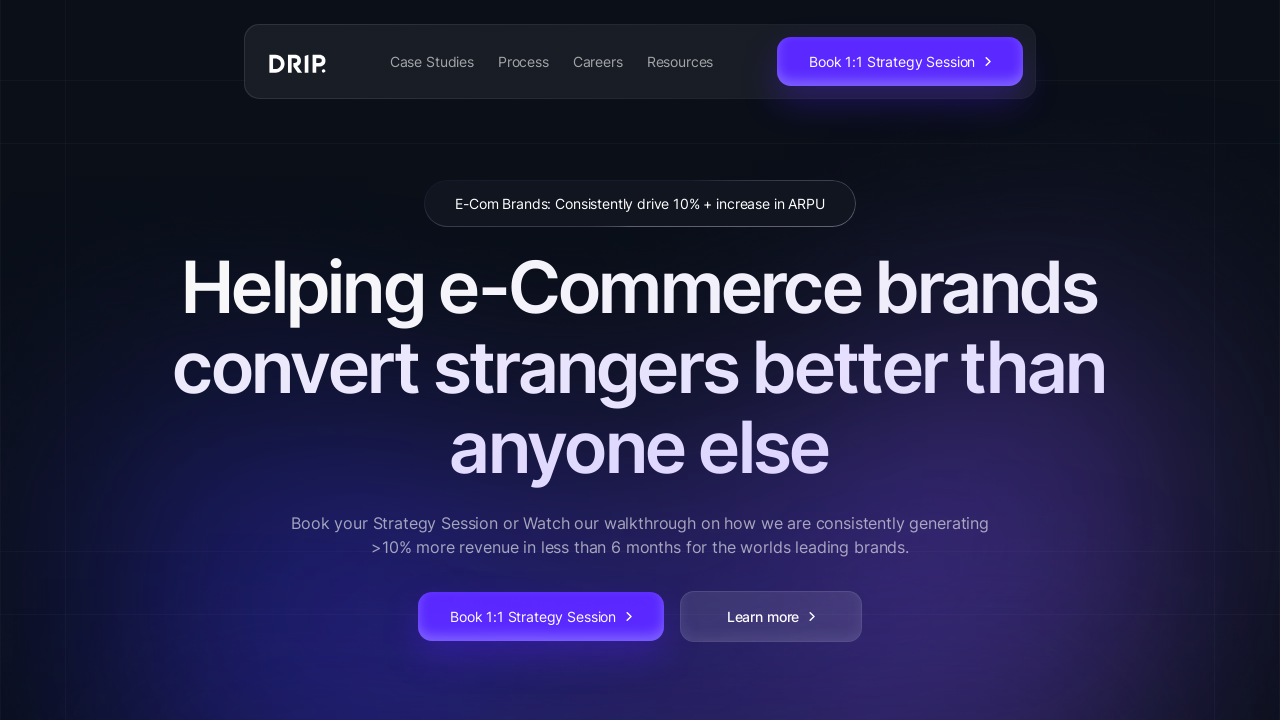

Verified link is visible
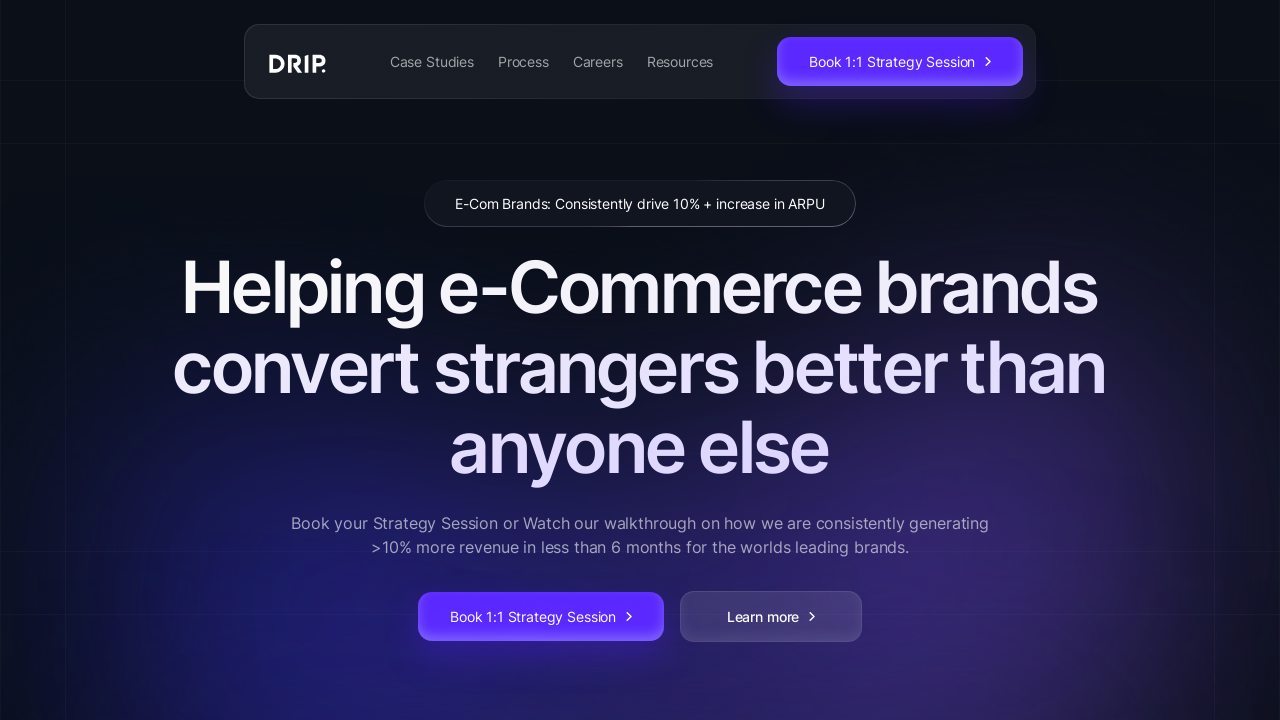

Clicked header link: /resources/snocks-case-study-to-unlock-7-figure-growth at (640, 361) on header a:visible >> nth=2
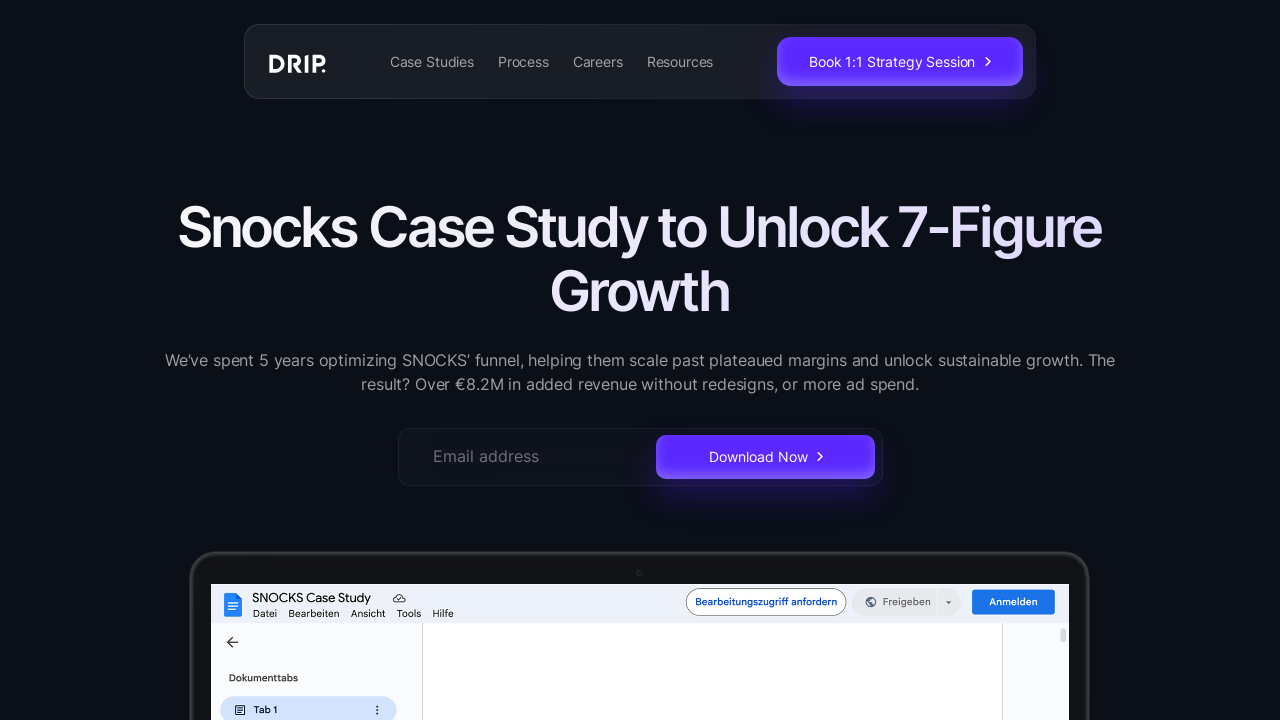

Waited for page to load after clicking link
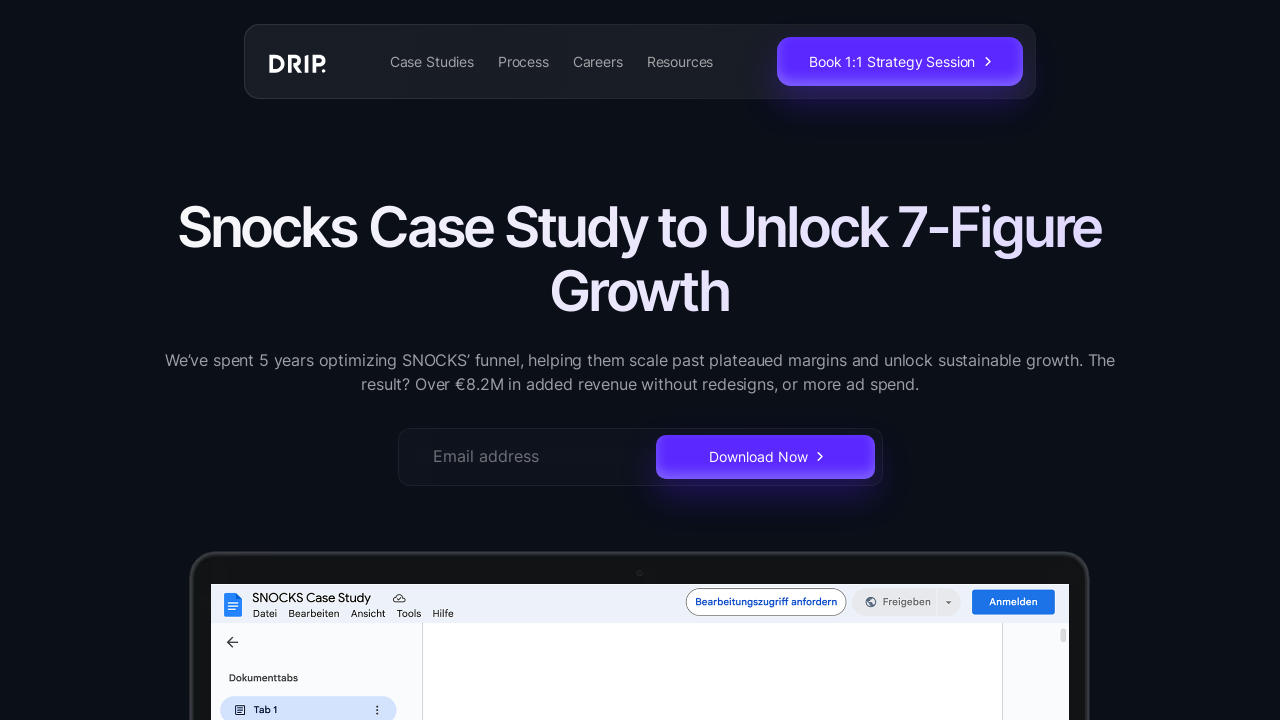

Navigated back to starting URL
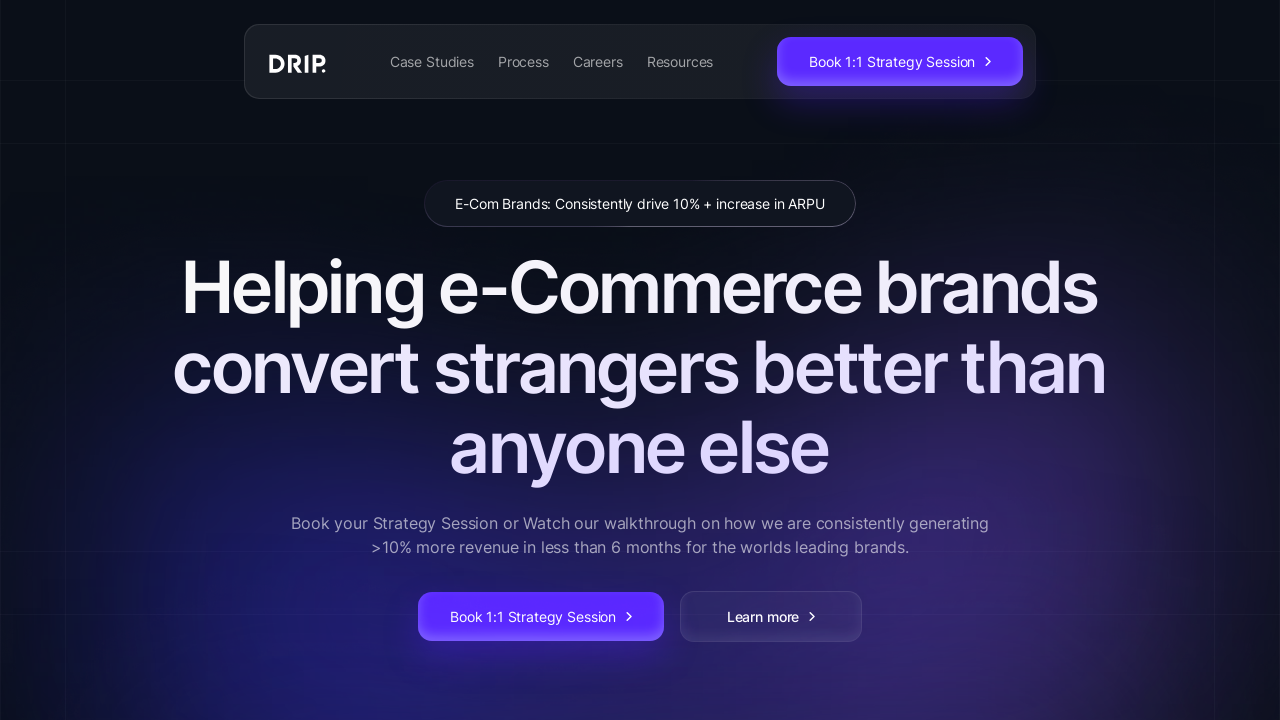

Waited for page to load (networkidle)
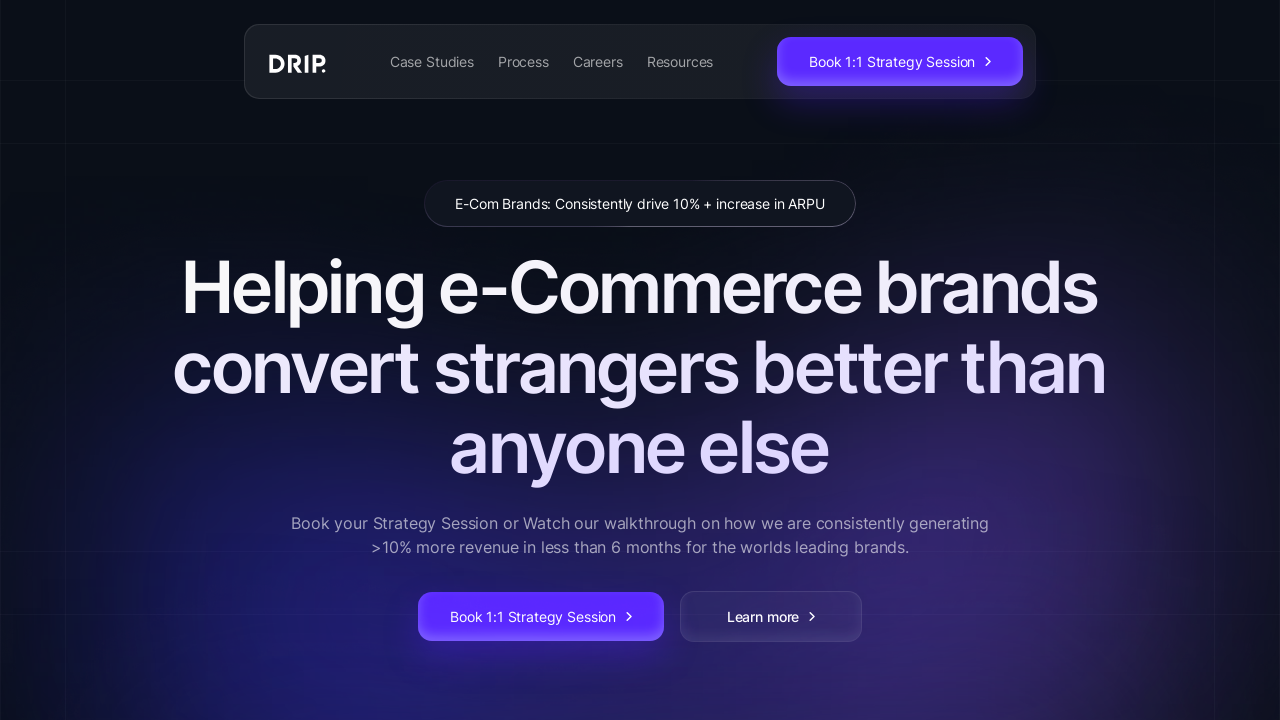

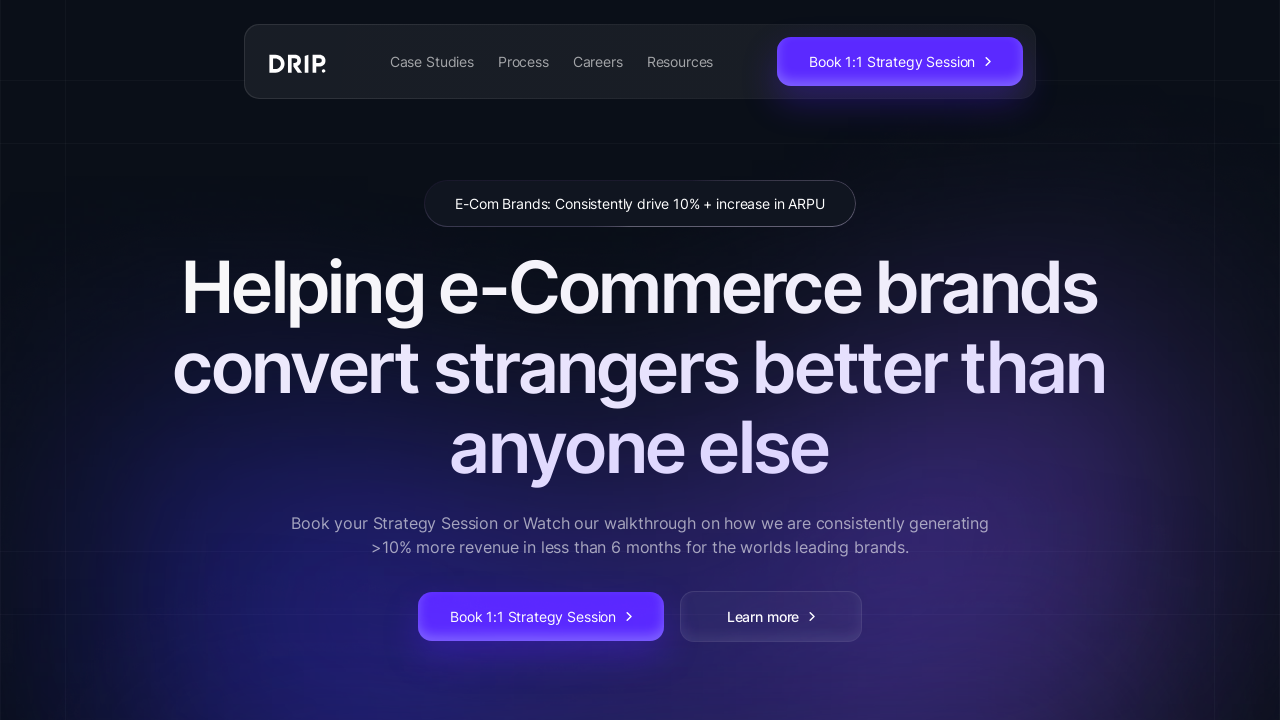